Tests that entered text is trimmed when saving edits

Starting URL: https://demo.playwright.dev/todomvc

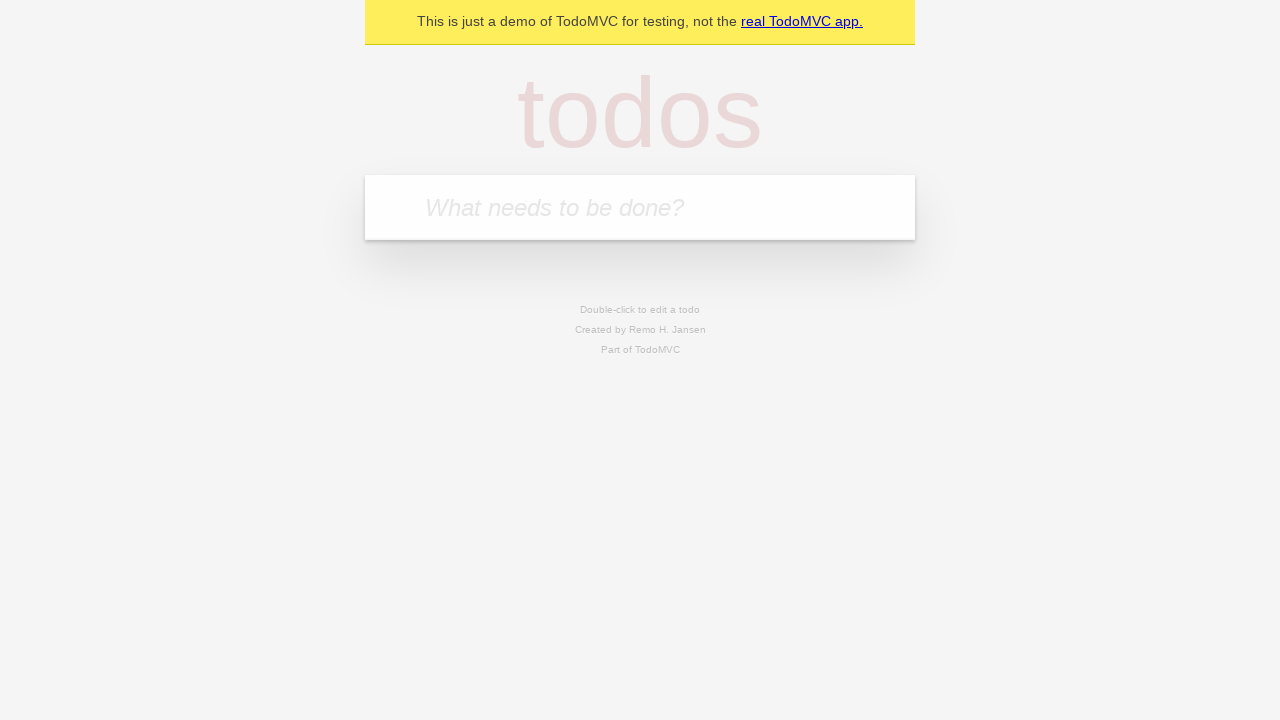

Navigated to TodoMVC demo application
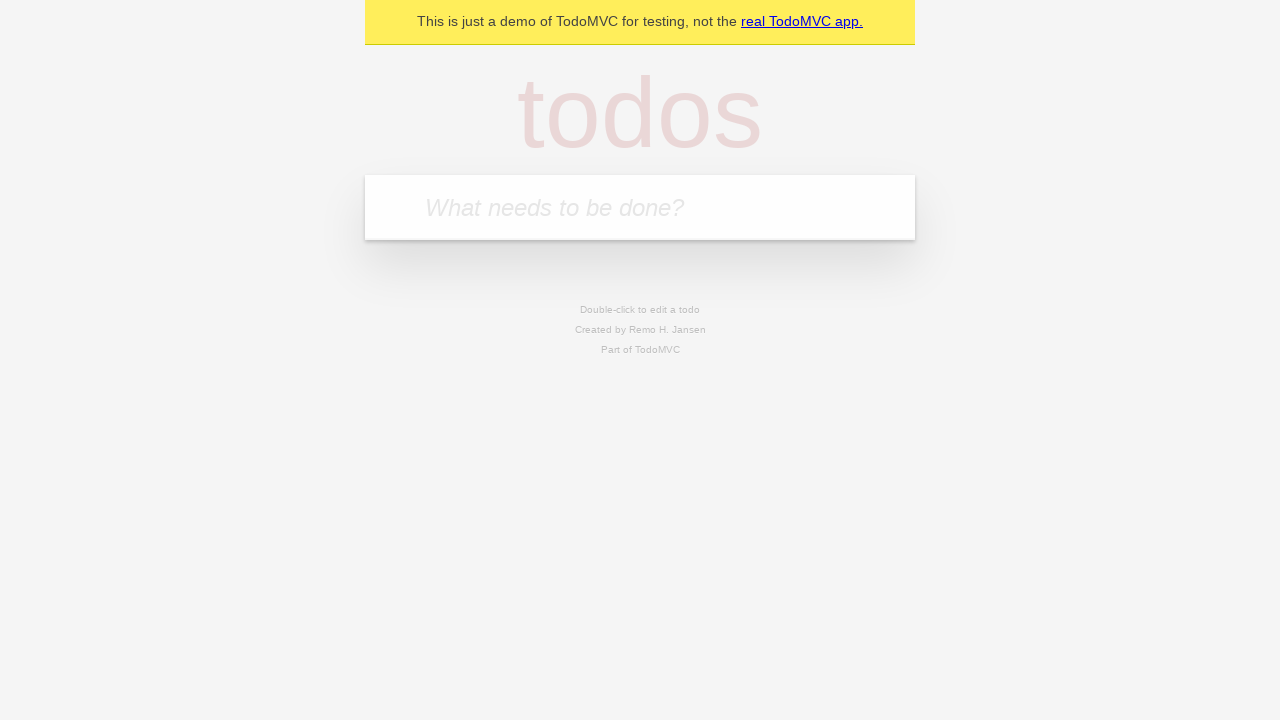

Located the new todo input field
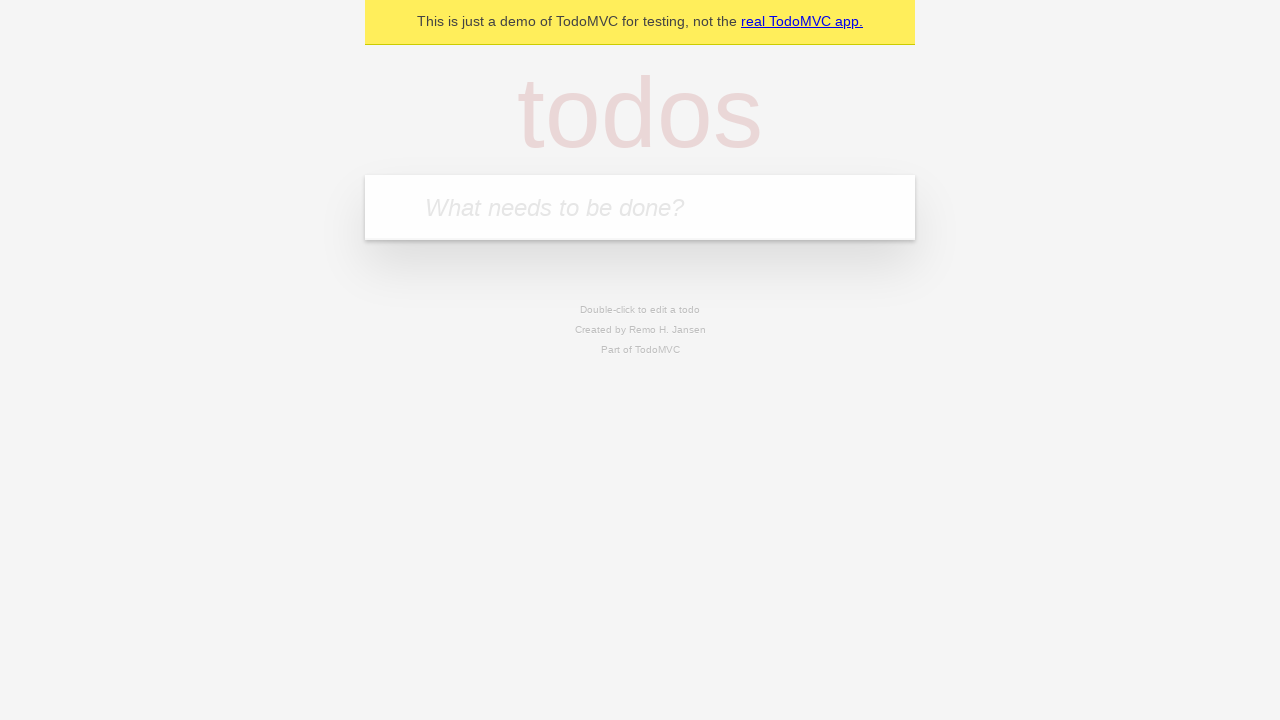

Filled new todo field with 'buy some cheese' on internal:attr=[placeholder="What needs to be done?"i]
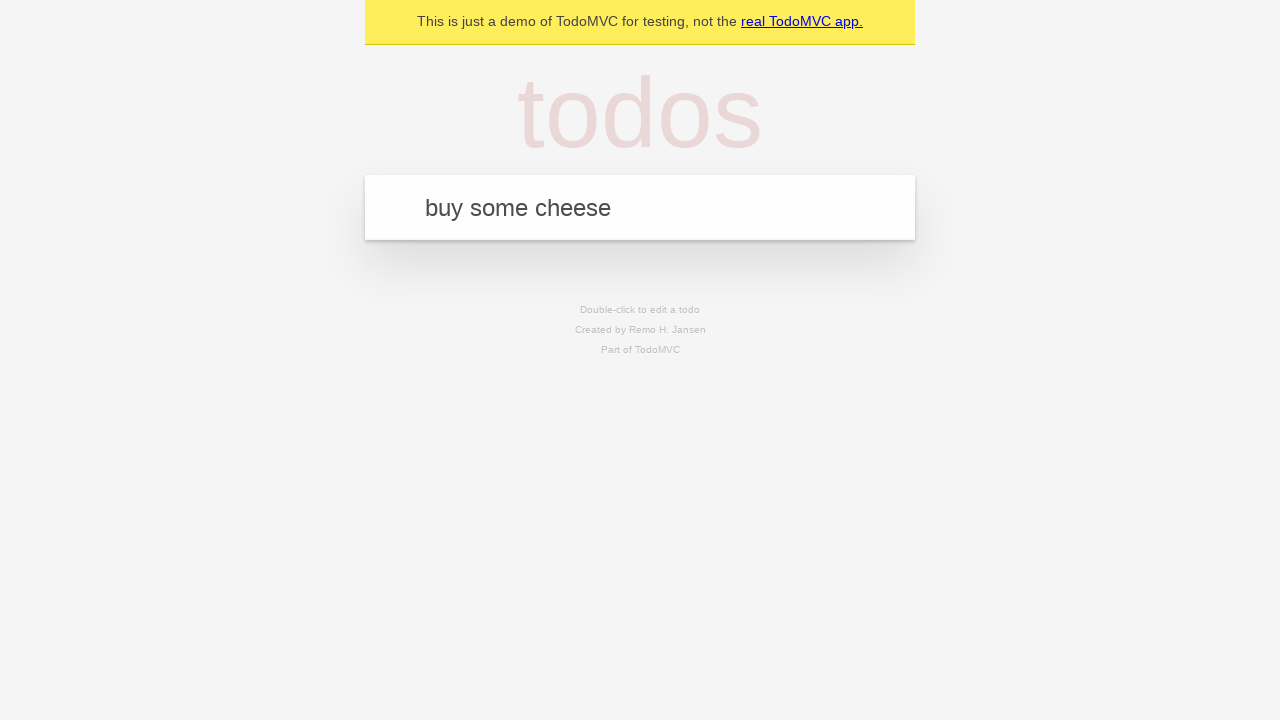

Pressed Enter to create todo 'buy some cheese' on internal:attr=[placeholder="What needs to be done?"i]
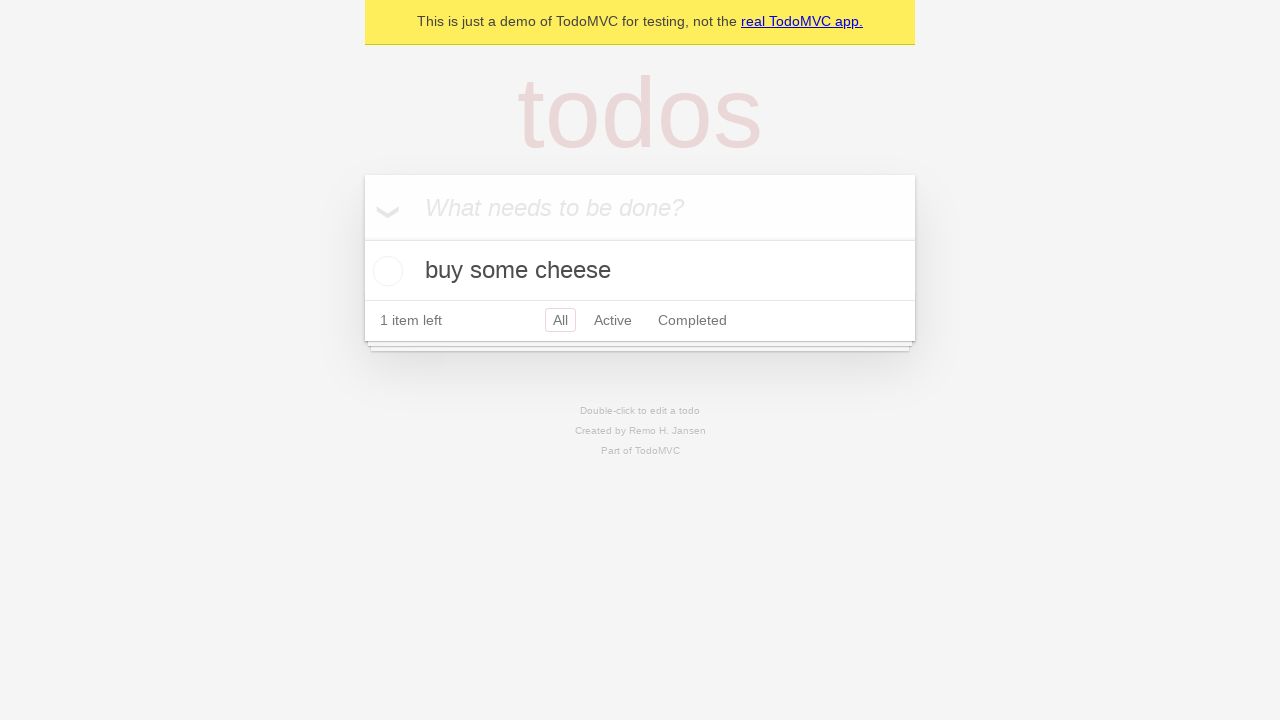

Filled new todo field with 'feed the cat' on internal:attr=[placeholder="What needs to be done?"i]
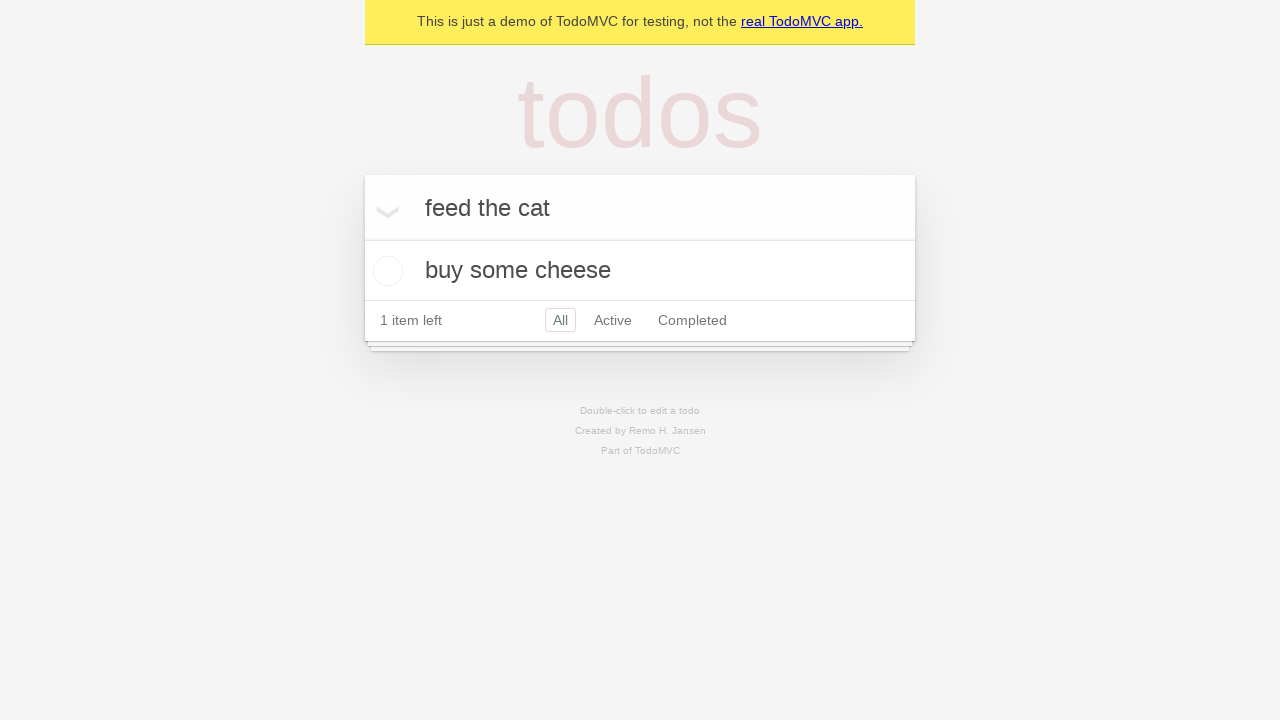

Pressed Enter to create todo 'feed the cat' on internal:attr=[placeholder="What needs to be done?"i]
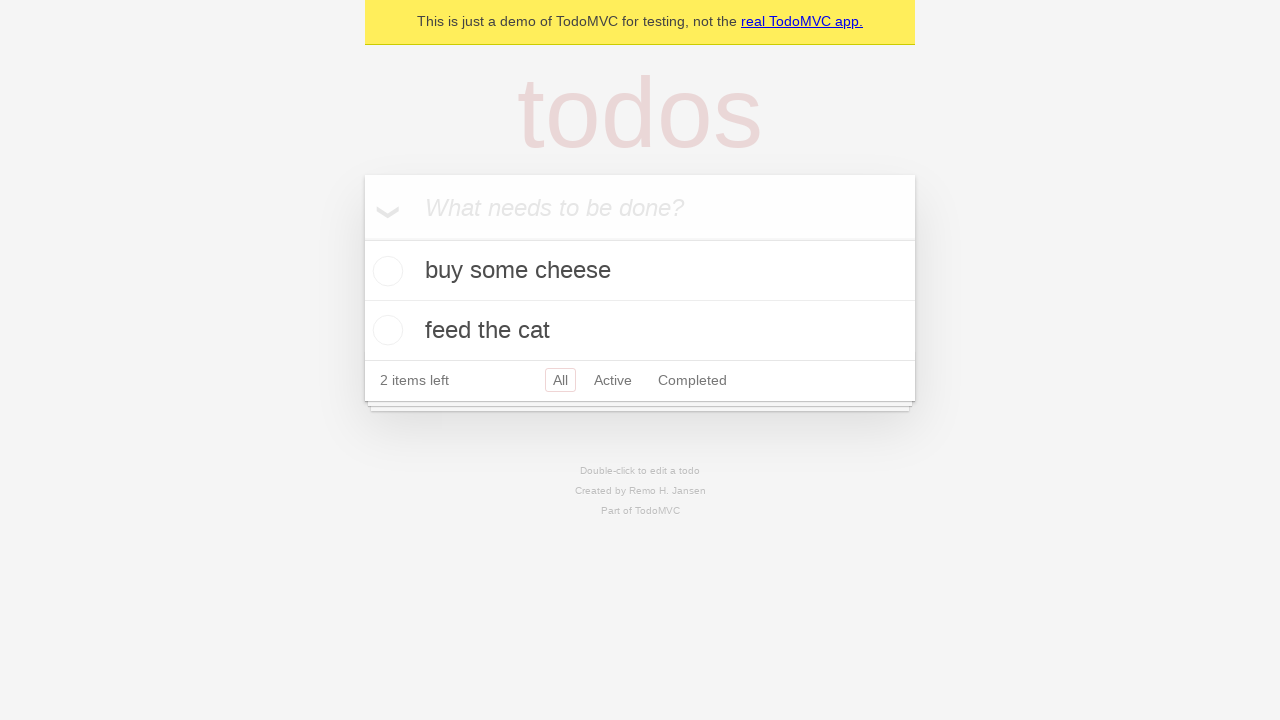

Filled new todo field with 'book a doctors appointment' on internal:attr=[placeholder="What needs to be done?"i]
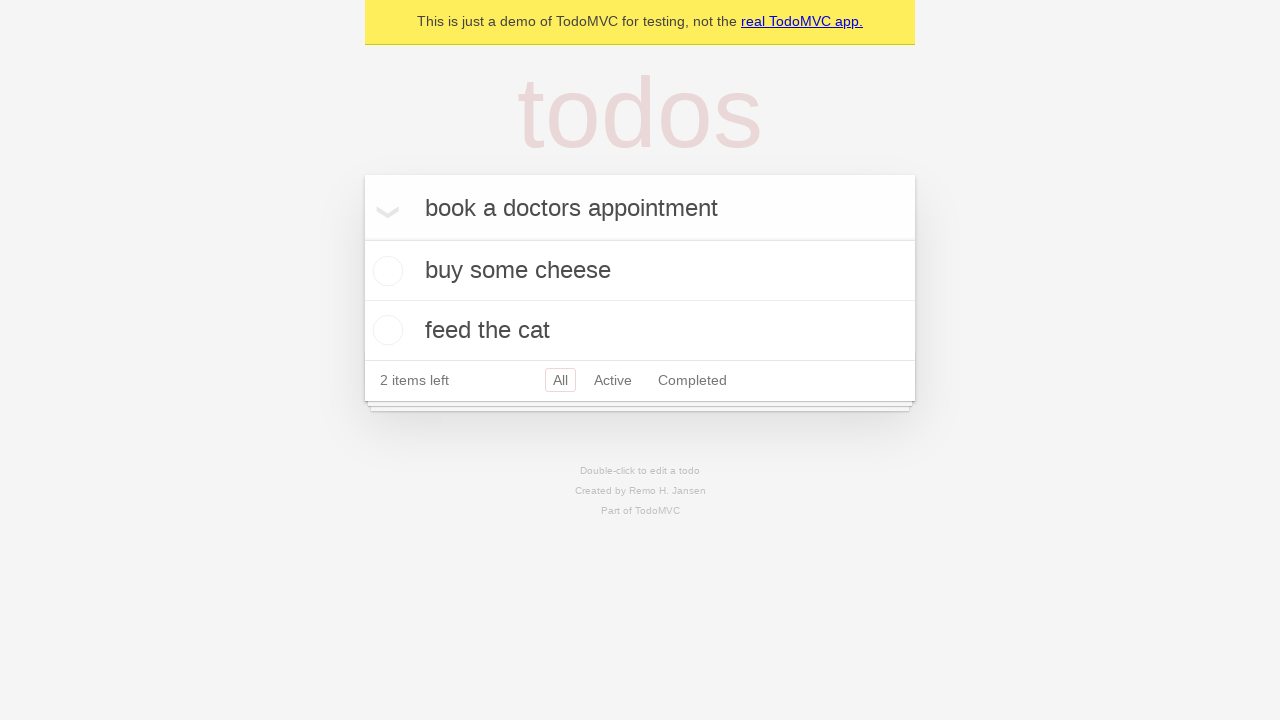

Pressed Enter to create todo 'book a doctors appointment' on internal:attr=[placeholder="What needs to be done?"i]
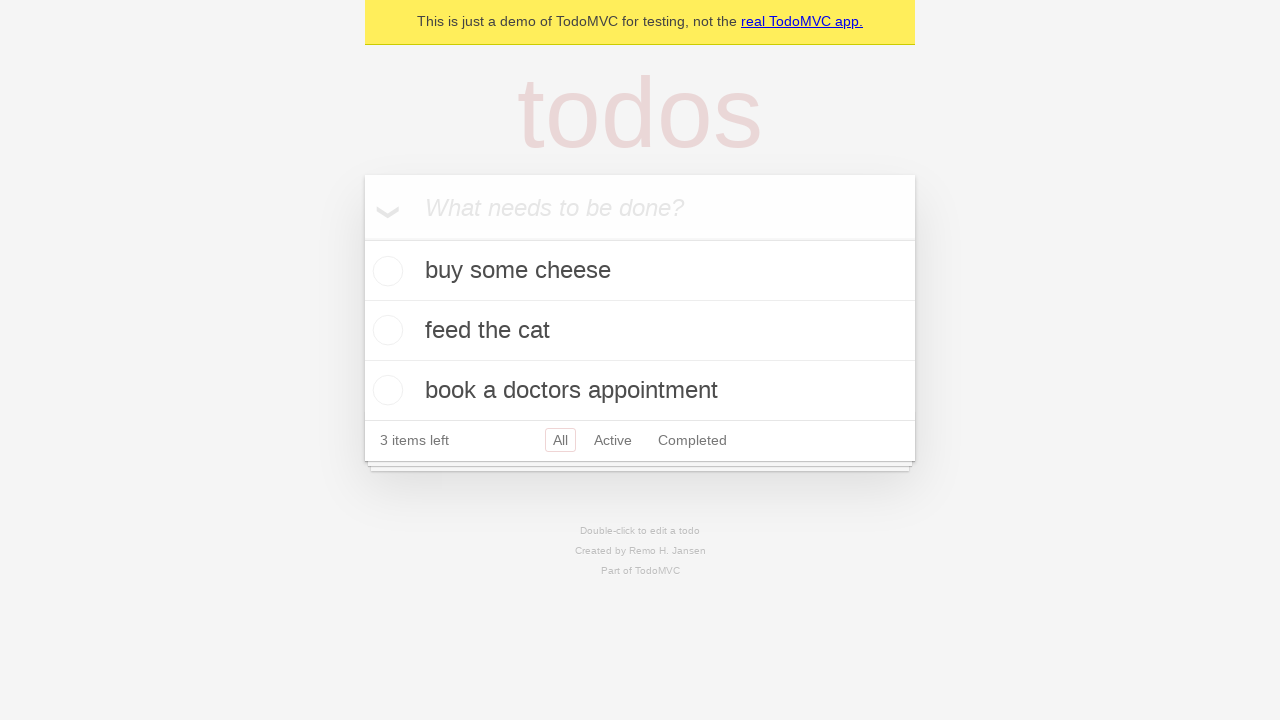

Located all todo items
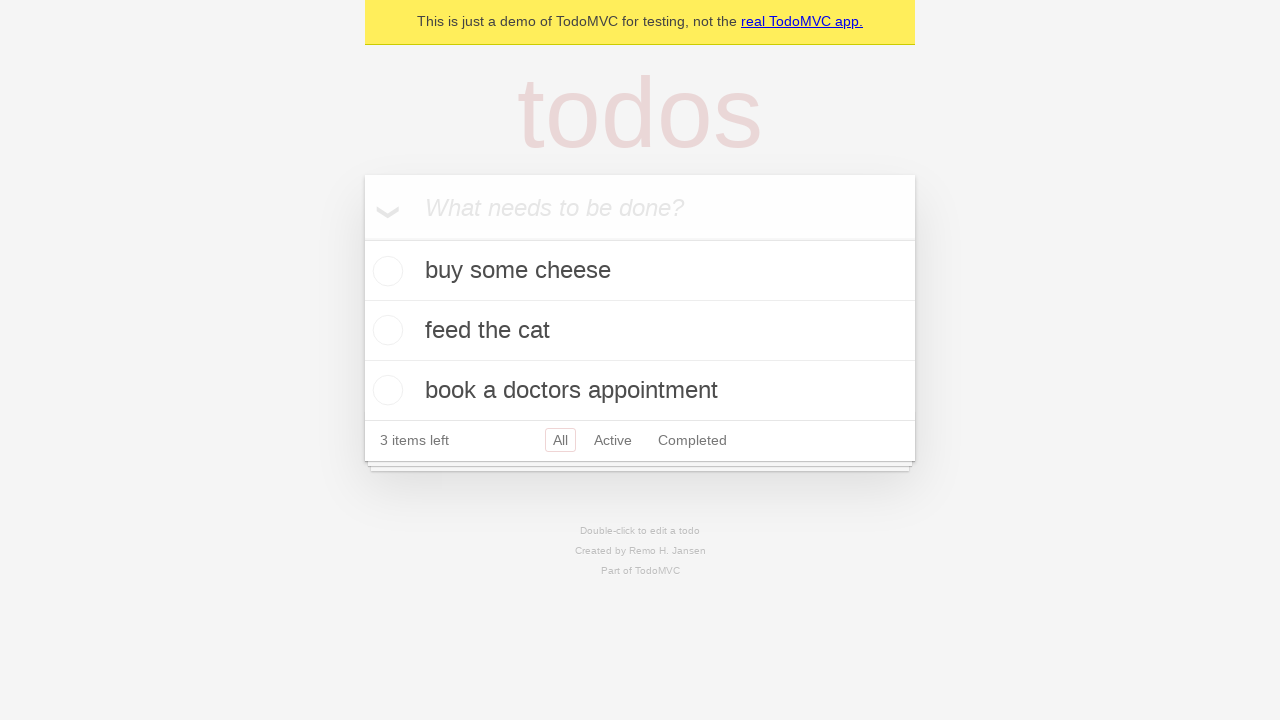

Double-clicked the second todo item to enter edit mode at (640, 331) on internal:testid=[data-testid="todo-item"s] >> nth=1
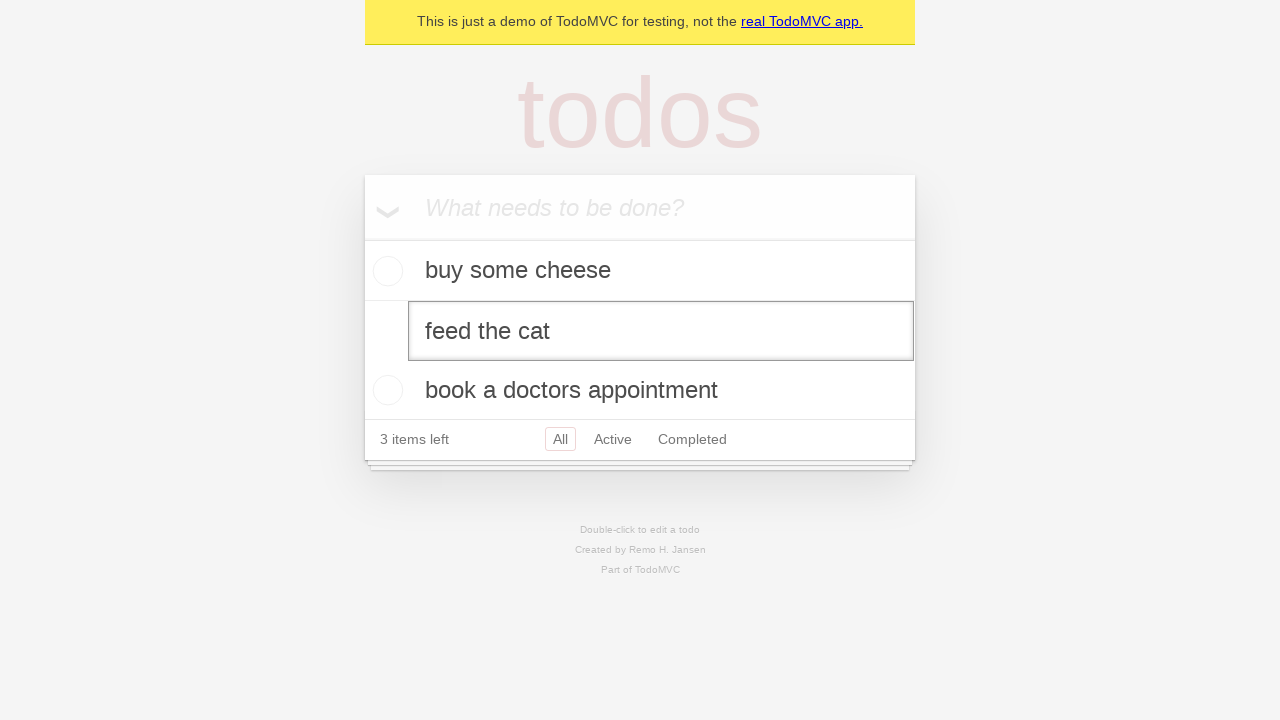

Filled edit field with text containing leading and trailing whitespace on internal:testid=[data-testid="todo-item"s] >> nth=1 >> internal:role=textbox[nam
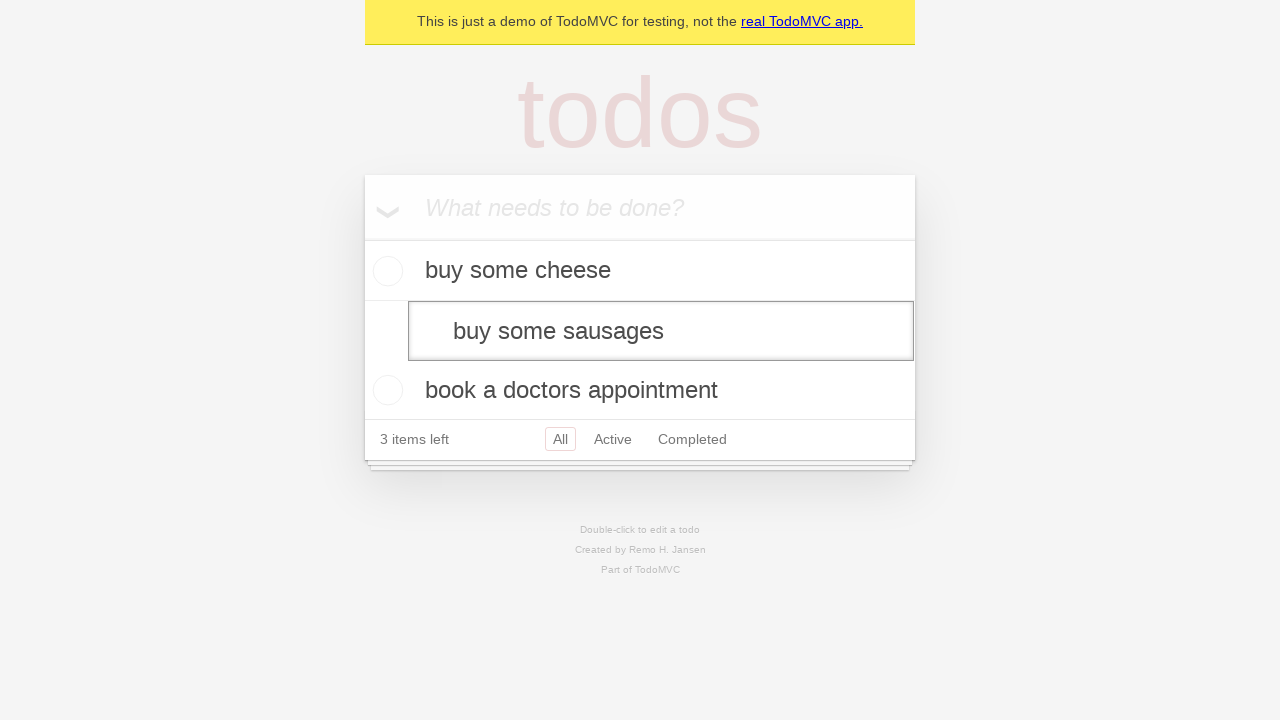

Pressed Enter to save edited todo - verifying text is trimmed on internal:testid=[data-testid="todo-item"s] >> nth=1 >> internal:role=textbox[nam
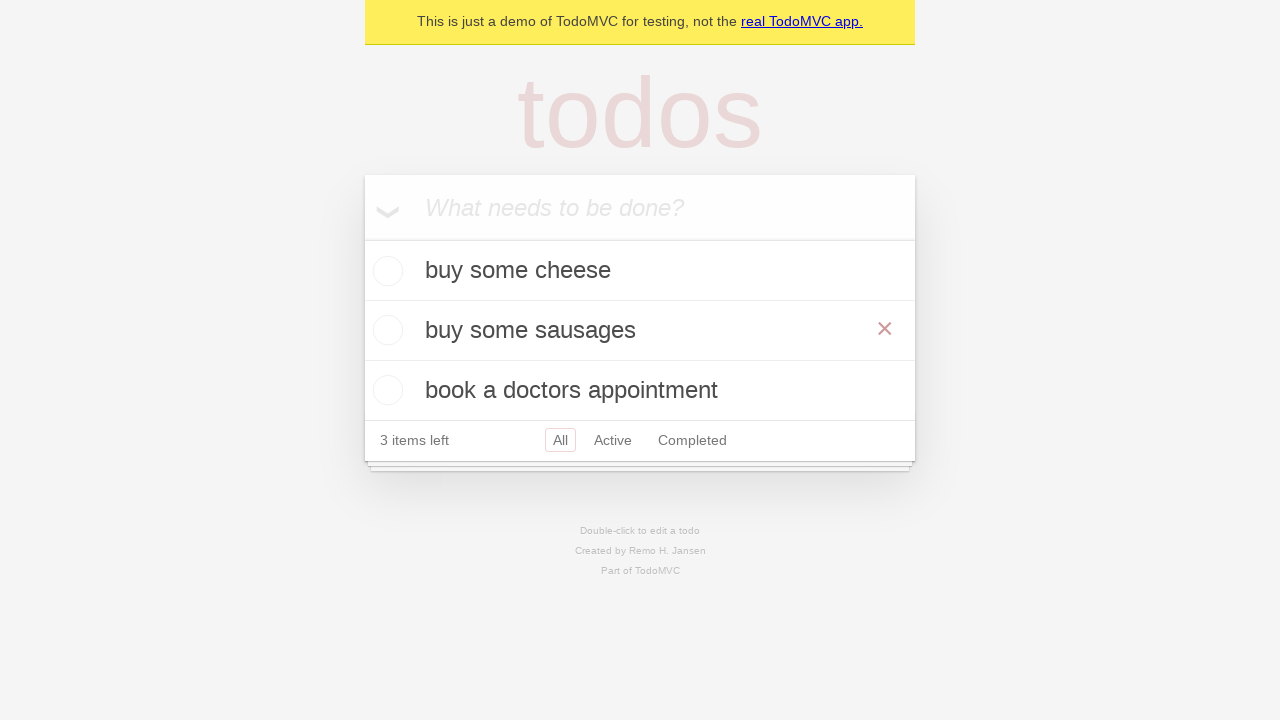

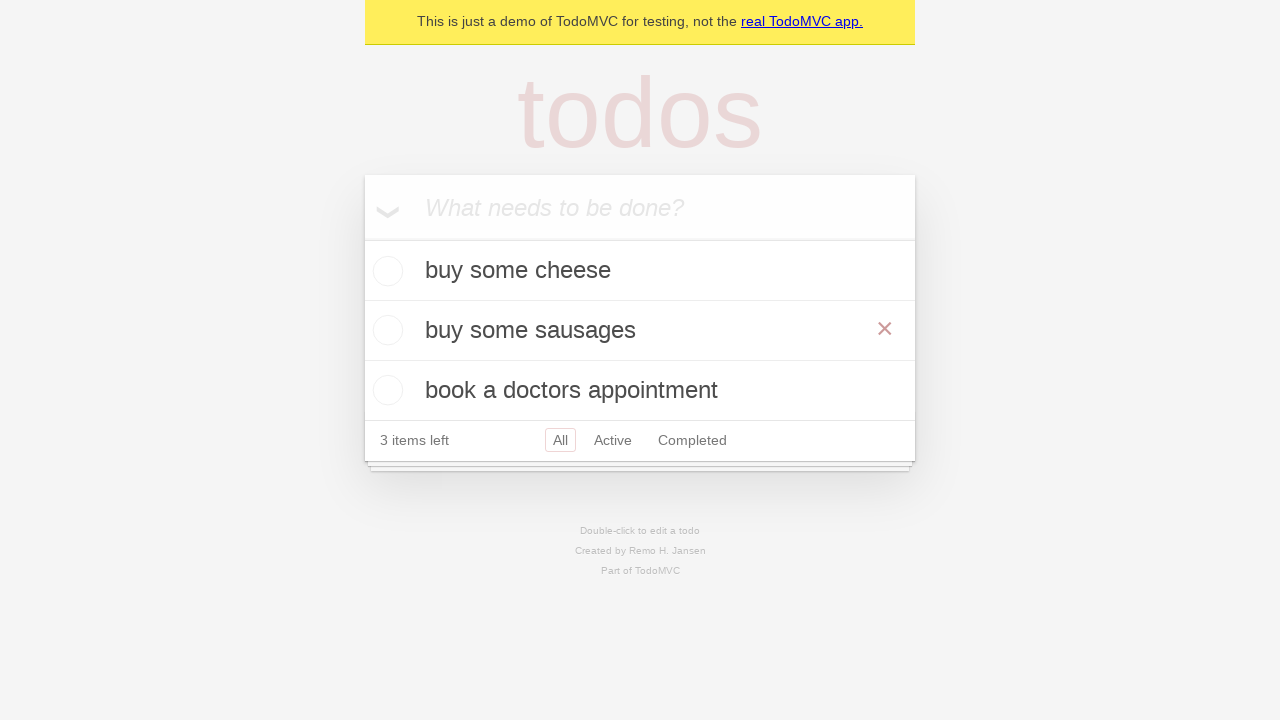